Navigates to GitHub's homepage and verifies the page loads by checking the page title.

Starting URL: https://github.com

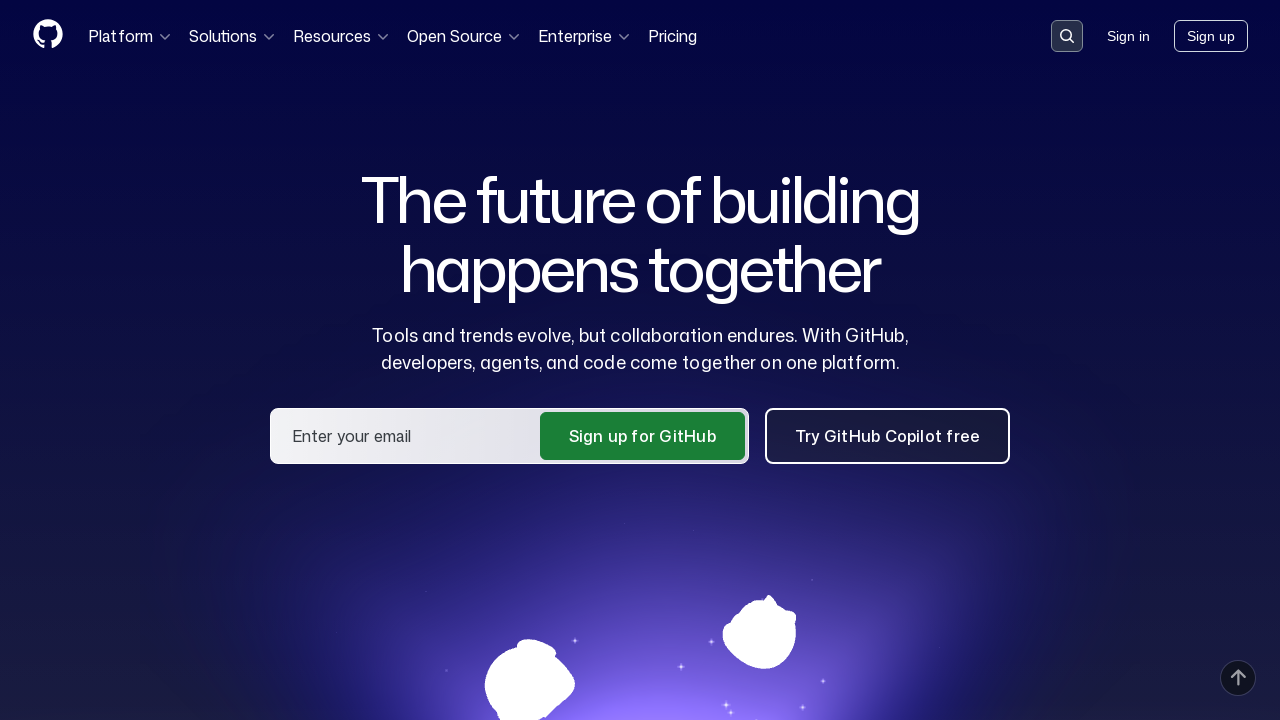

Navigated to GitHub homepage
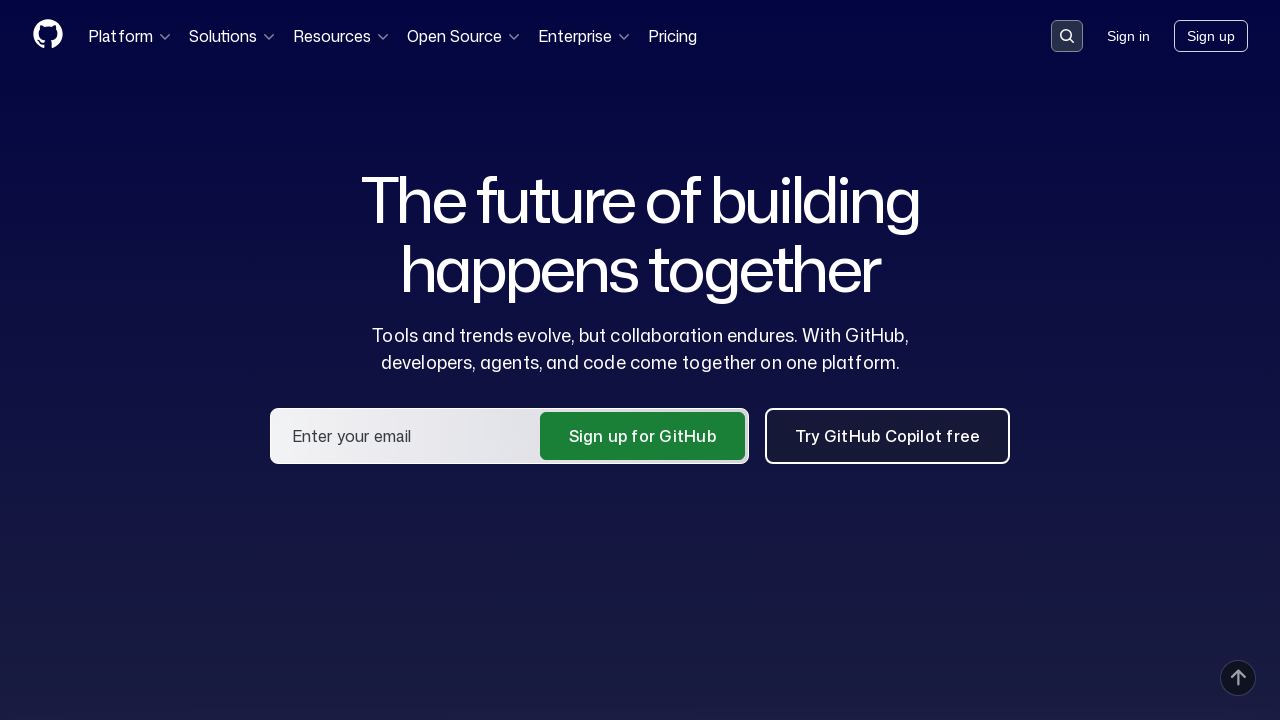

Page fully loaded (domcontentloaded state reached)
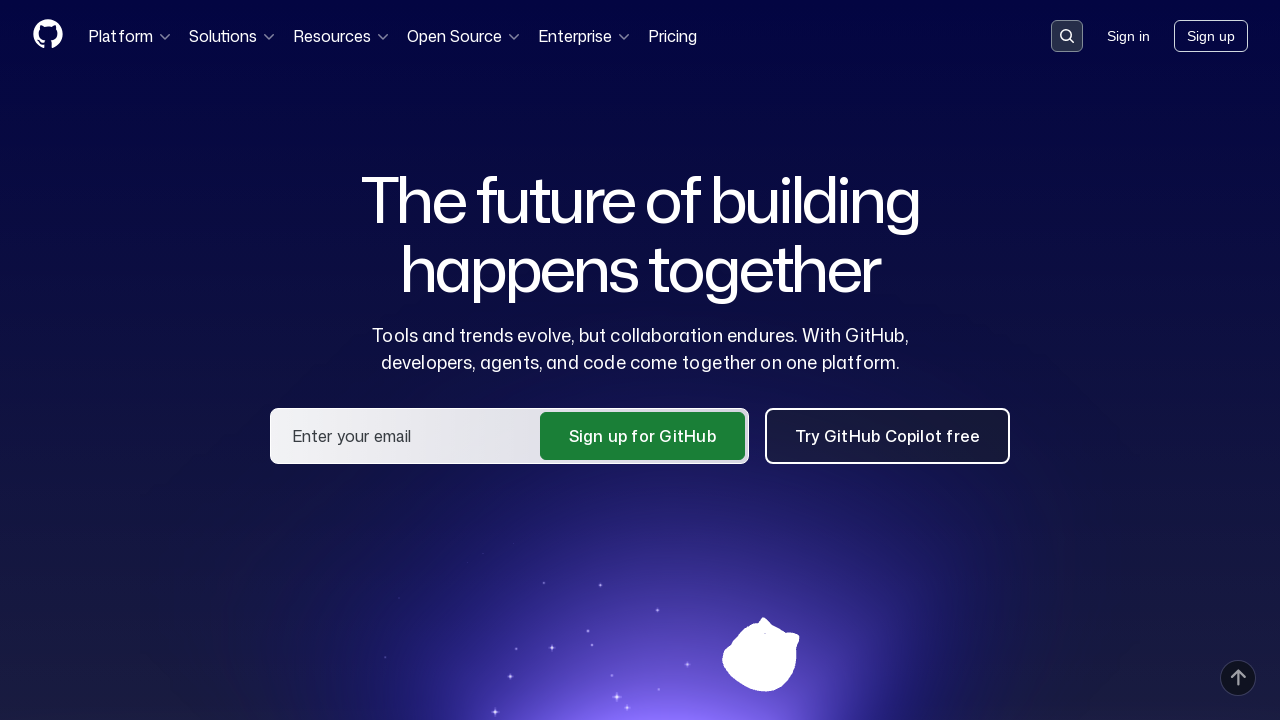

Verified page title contains 'GitHub'
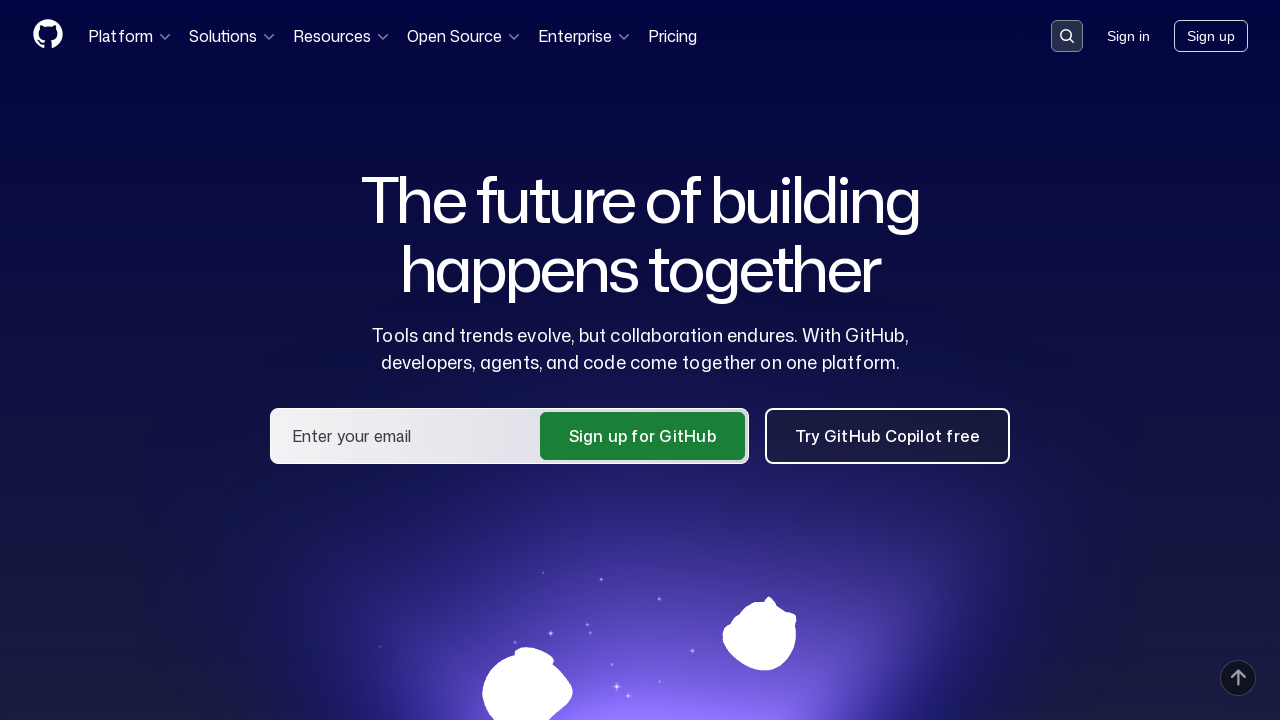

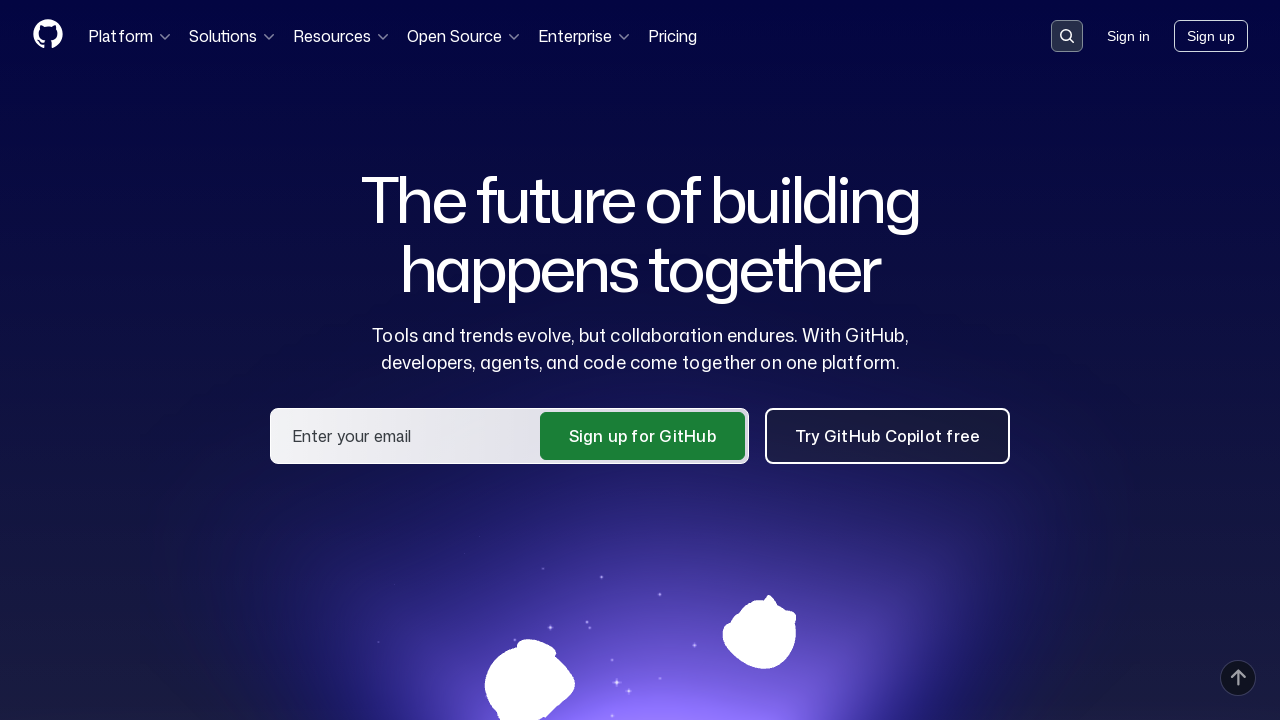